Tests navigation to the professors/teachers page via the menu and verifies that a "Magento" link is present on the page.

Starting URL: https://cursosdedesarrollo.com/

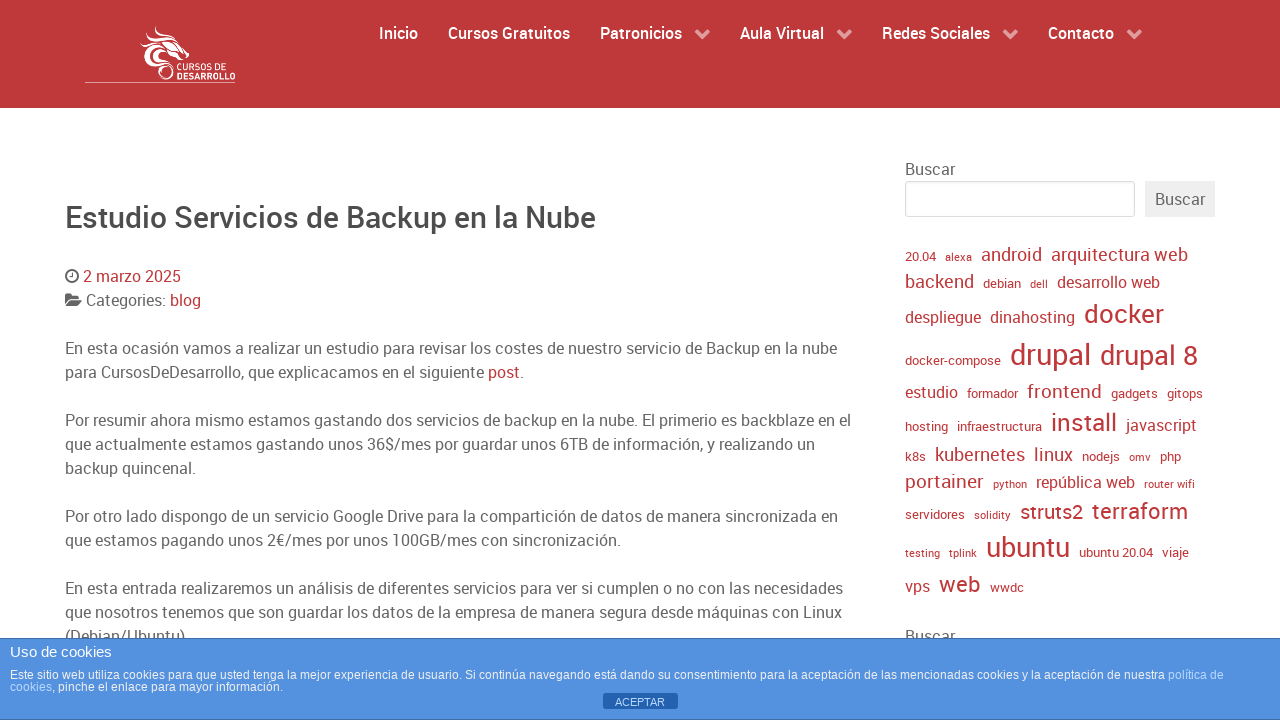

Clicked on professors menu item to navigate to professors page at (508, 33) on .g-menu-item-2313 .g-menu-item-title
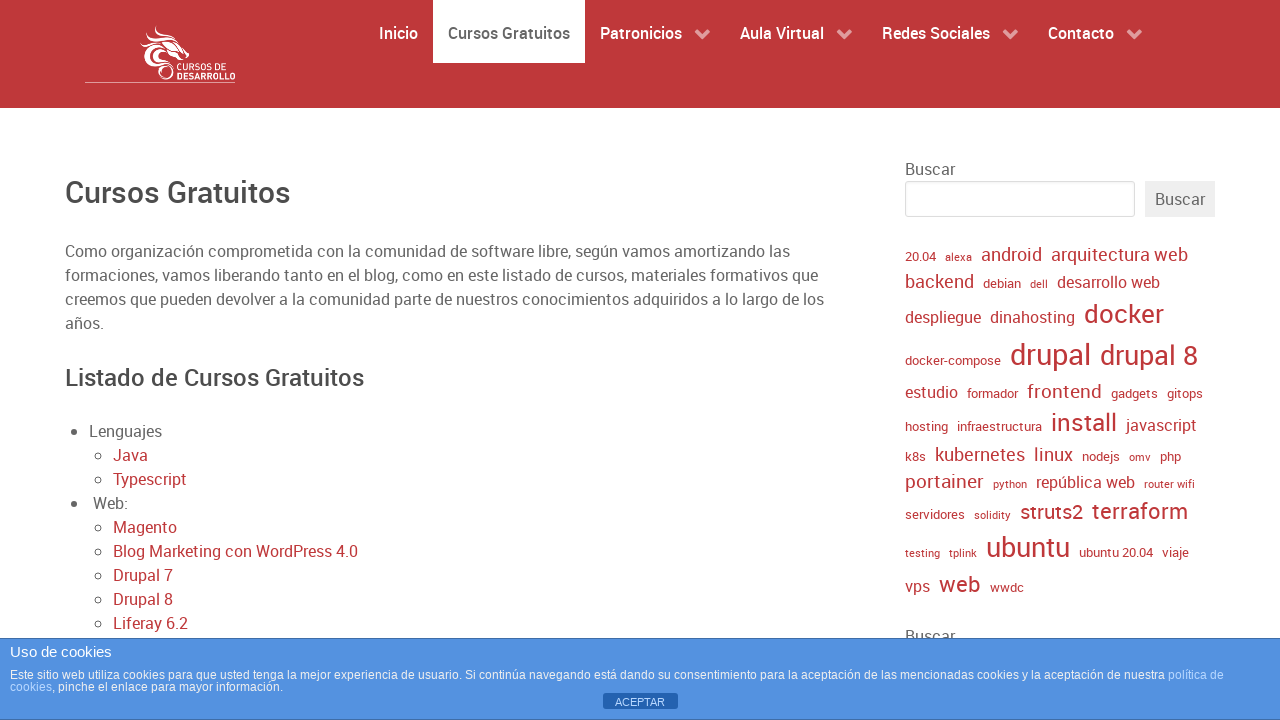

Waited for Magento link to appear on professors page
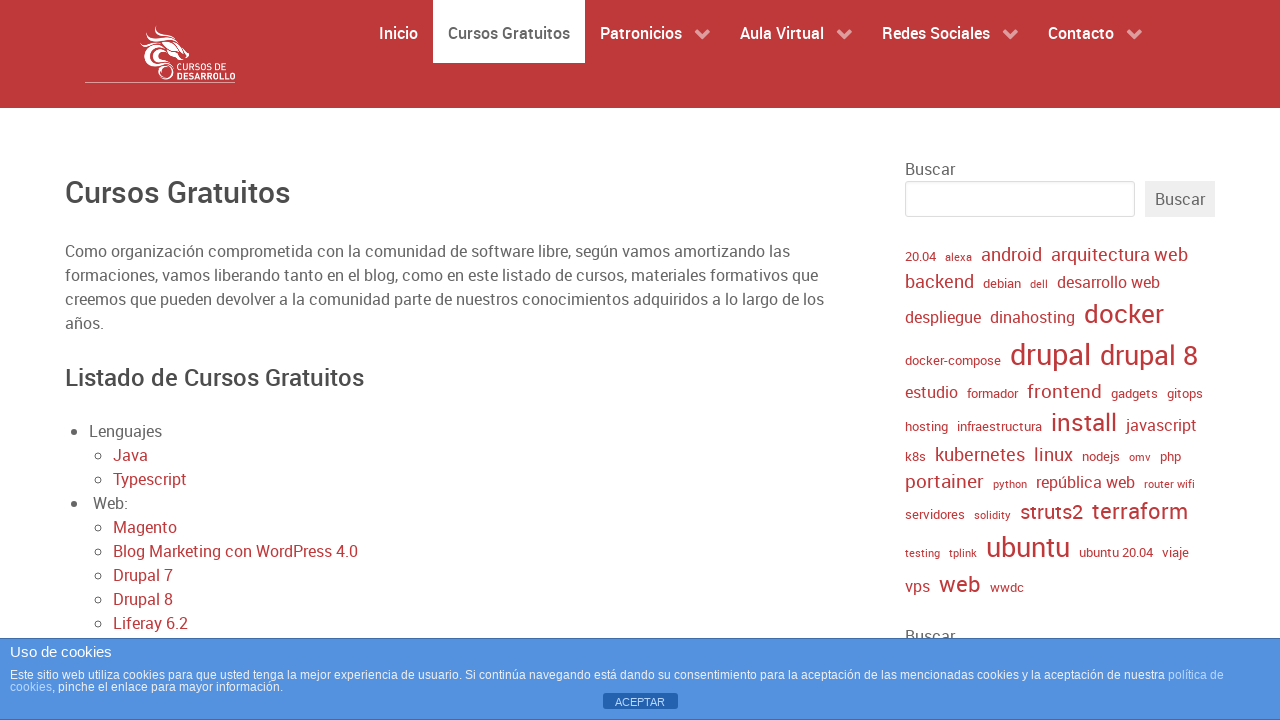

Located all Magento links on the page
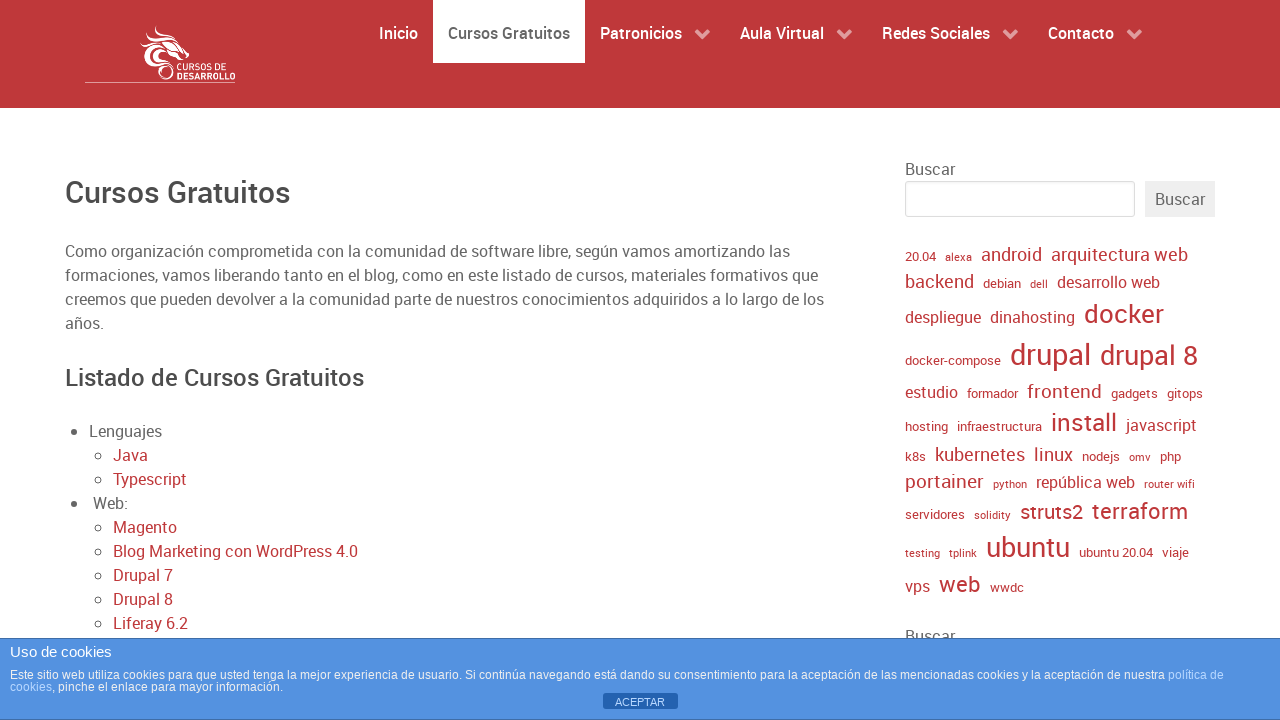

Verified that Magento link is present on the professors page
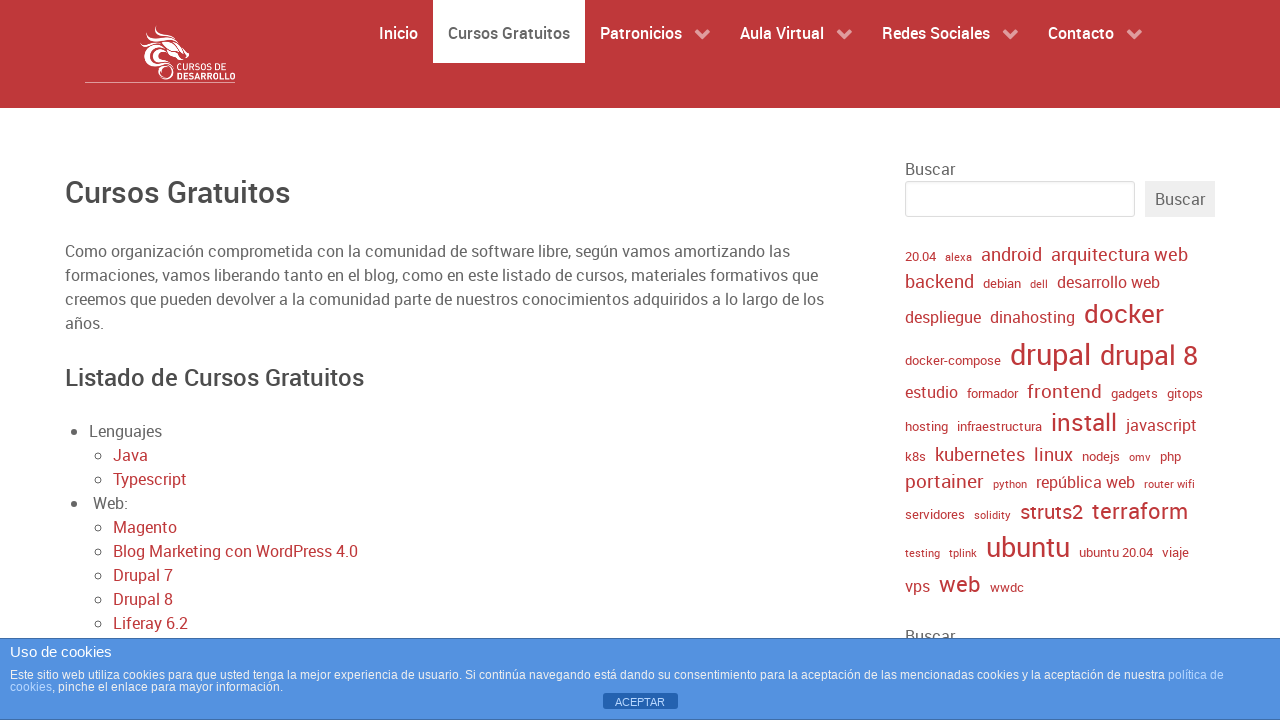

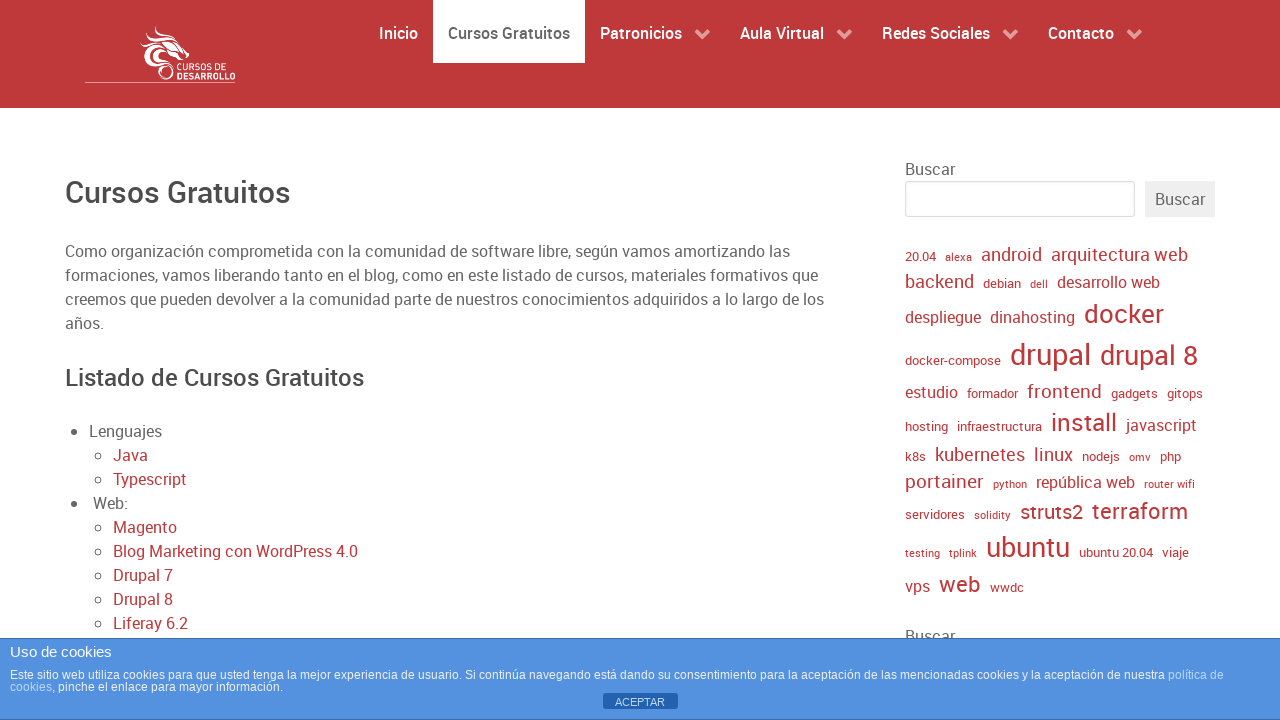